Tests child window handling by clicking a document link that opens a new page, extracting text from the new page, and filling a form field on the original page

Starting URL: https://rahulshettyacademy.com/loginpagePractise/

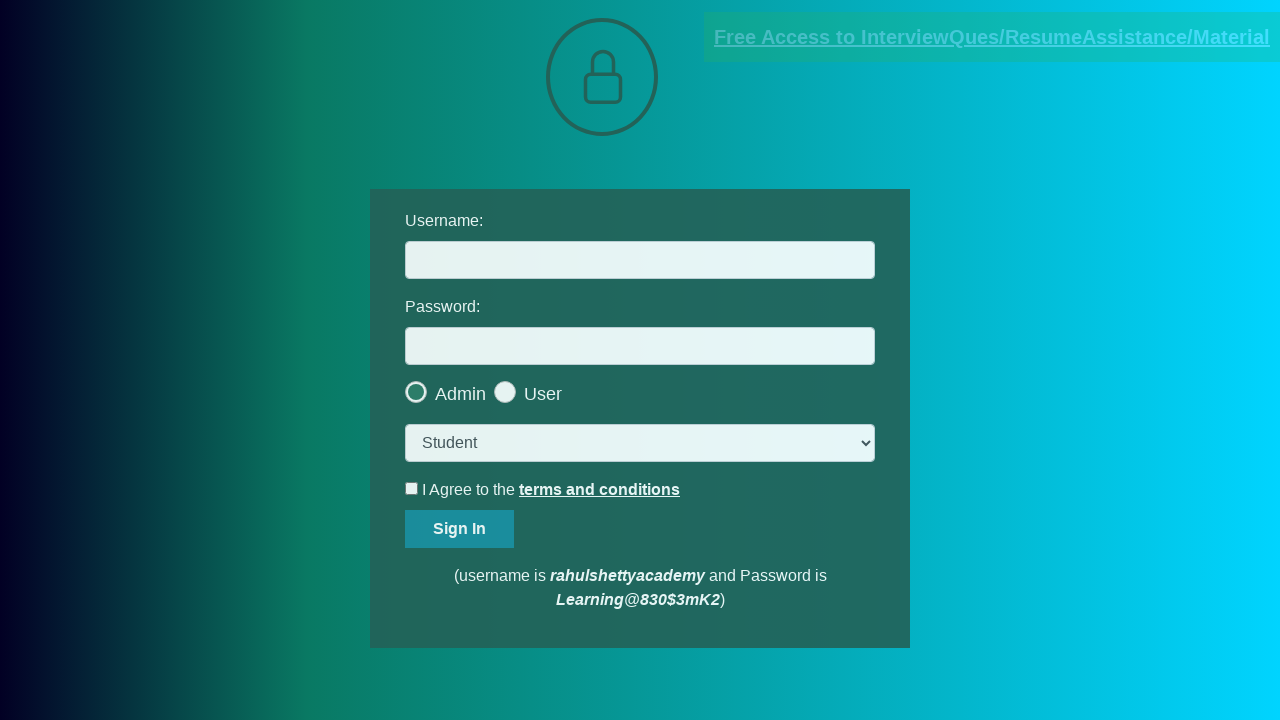

Located document link with href containing 'documents-request'
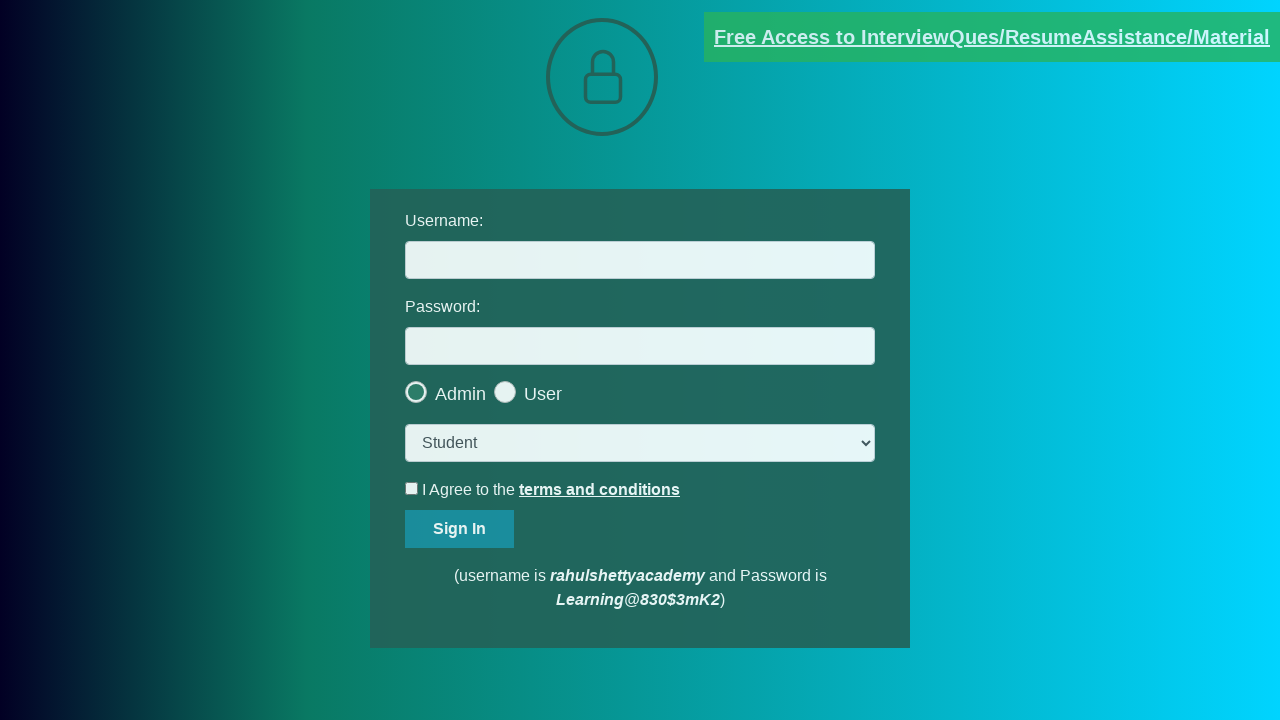

Clicked document link and captured new child window opening at (992, 37) on [href*='documents-request']
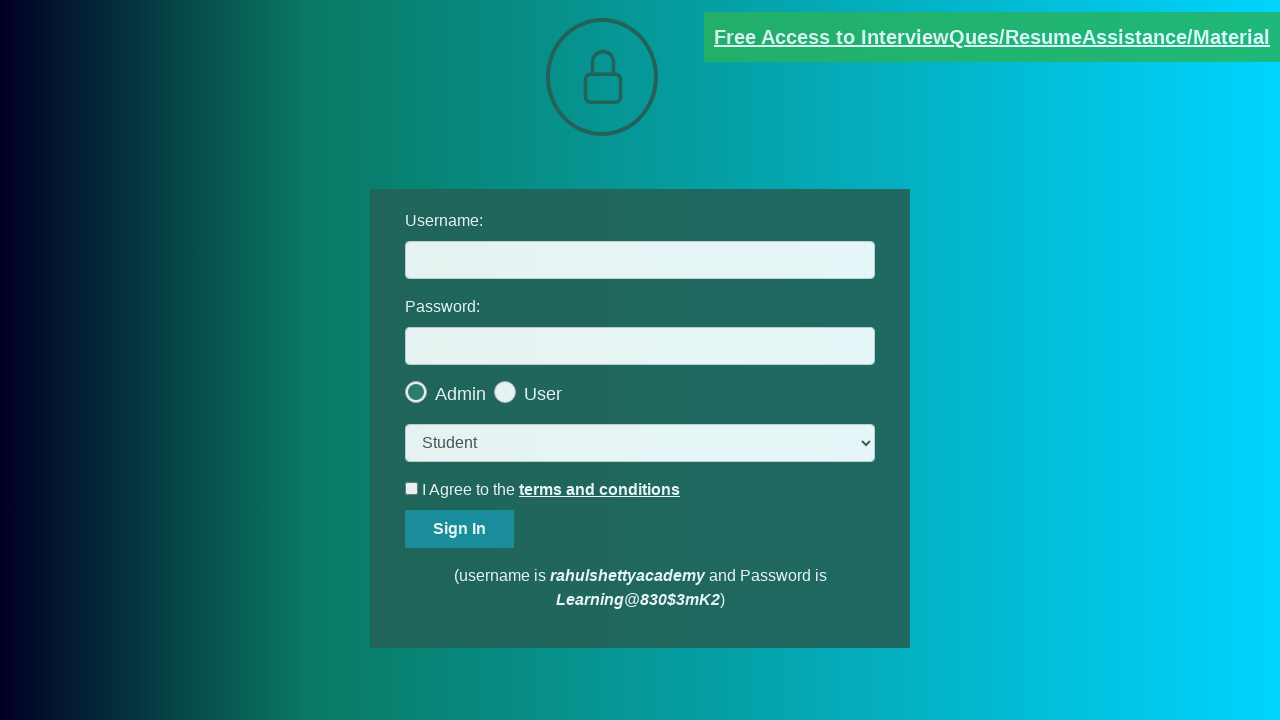

Obtained reference to newly opened child page
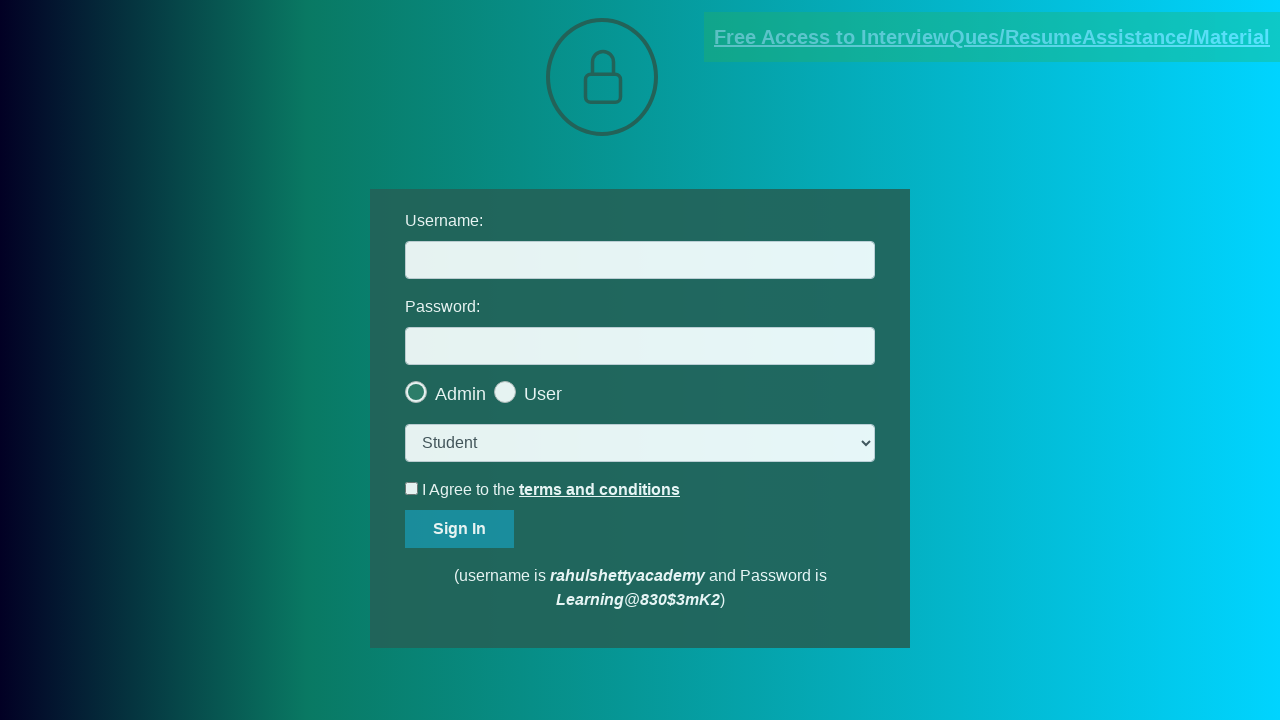

Child page fully loaded
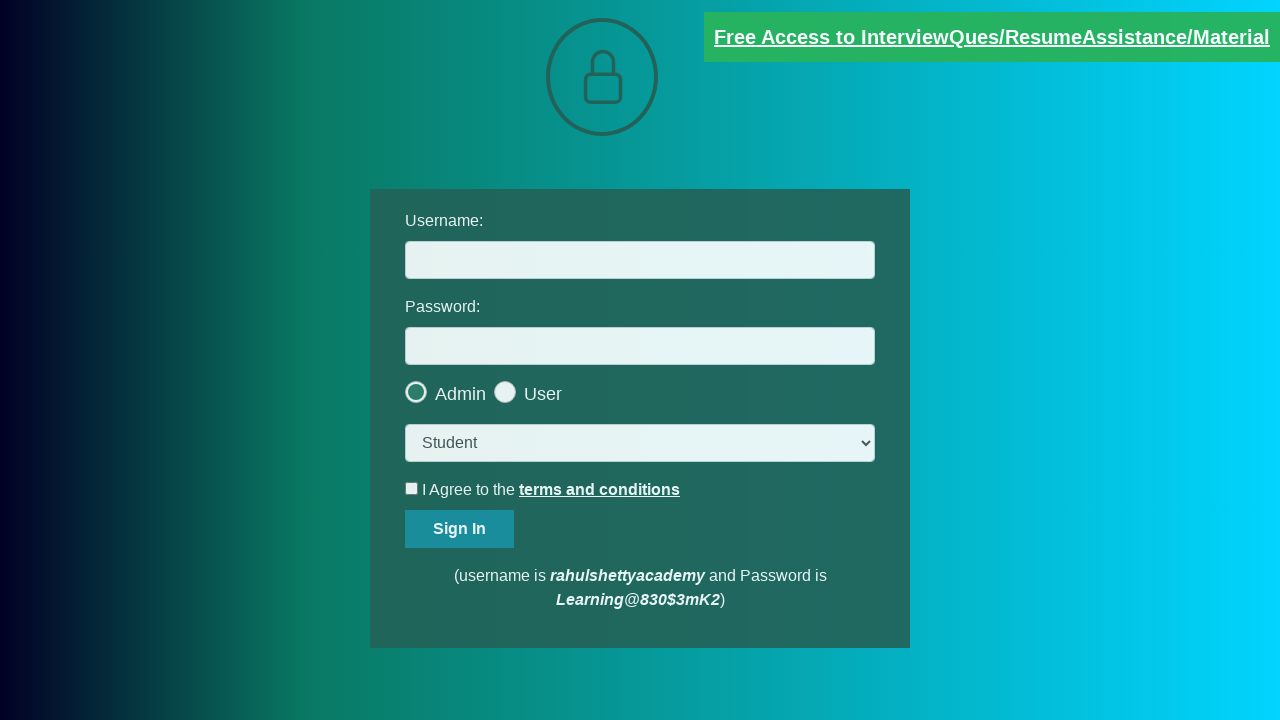

Extracted text content from .red element on child page
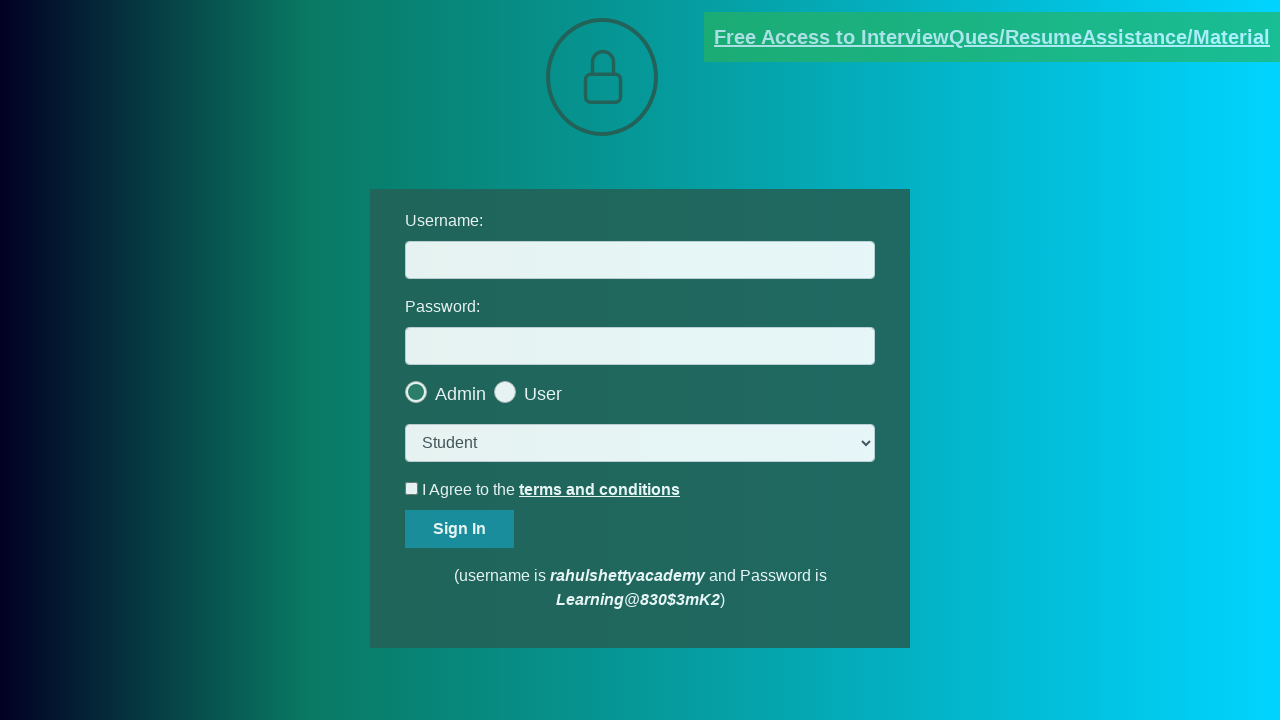

Split extracted text by '@' delimiter
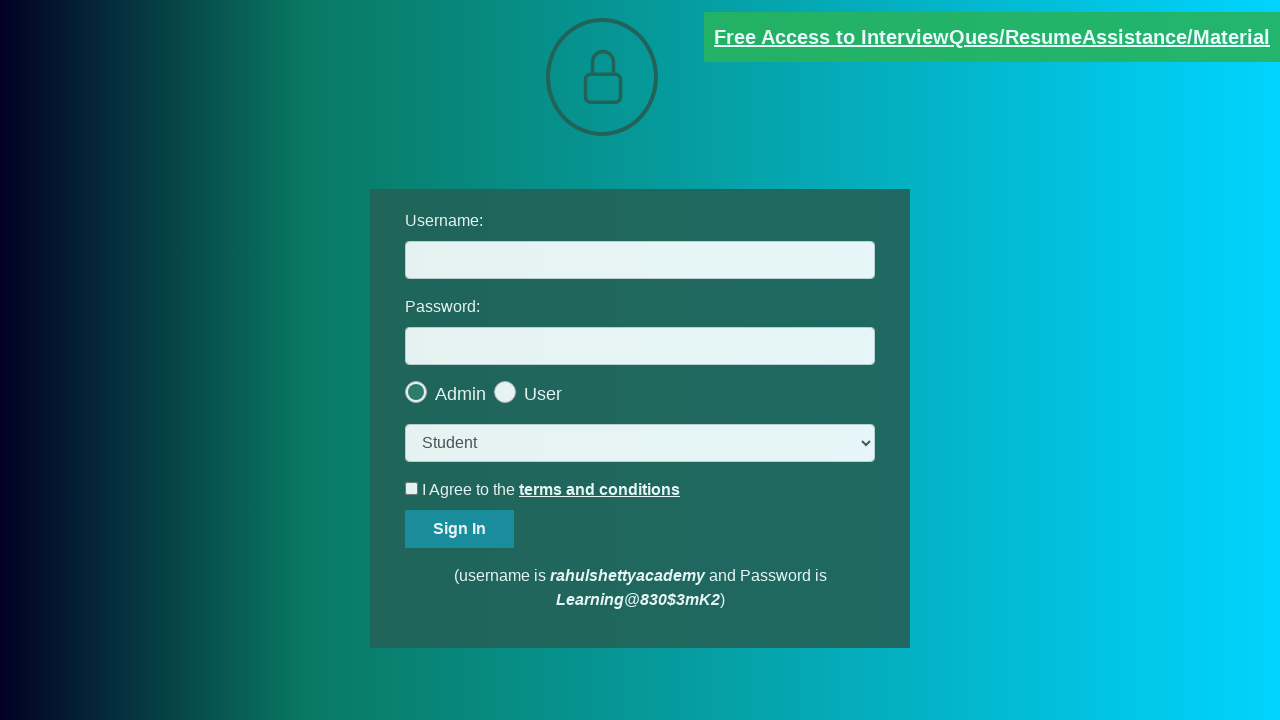

Extracted domain from email text after '@' symbol
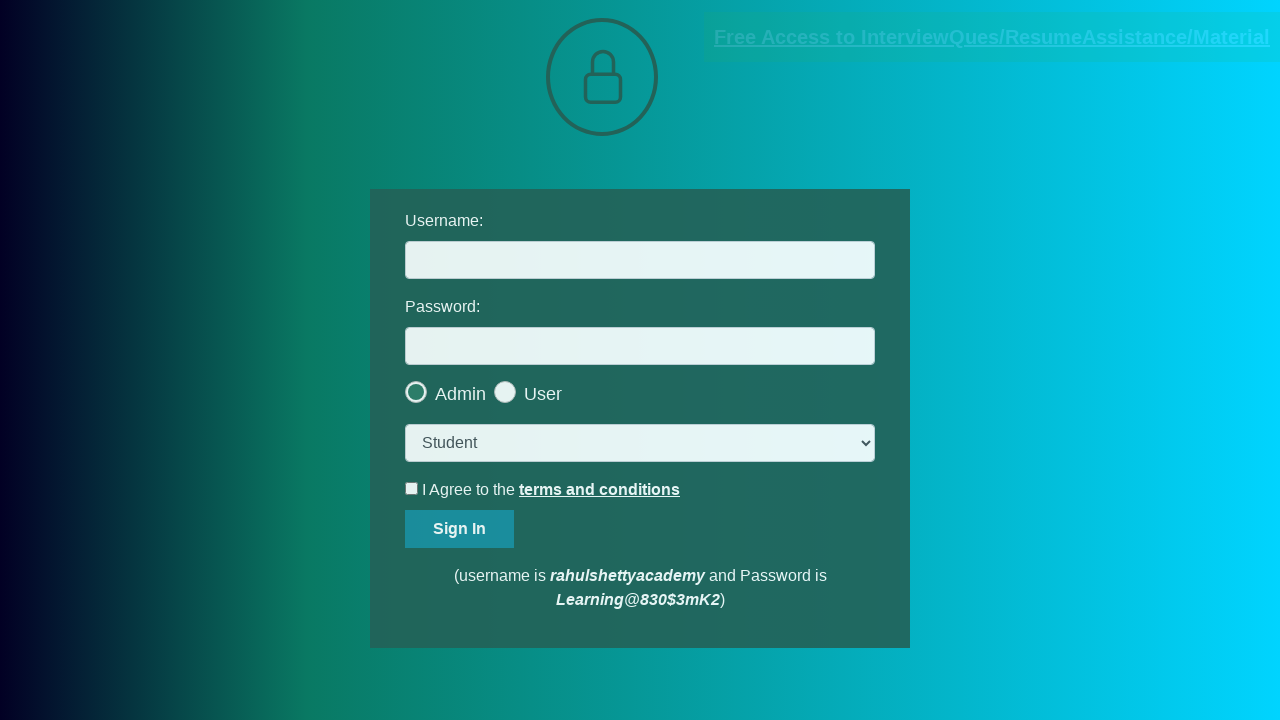

Filled username field on original page with extracted domain on #username
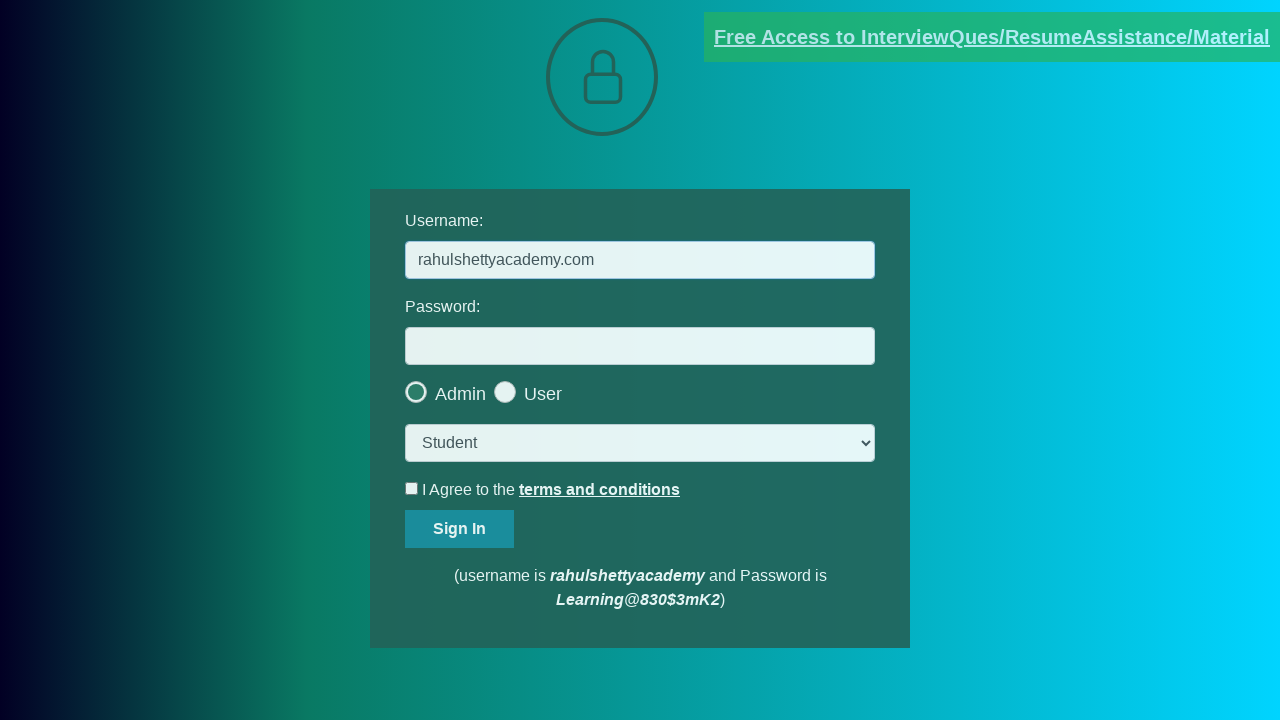

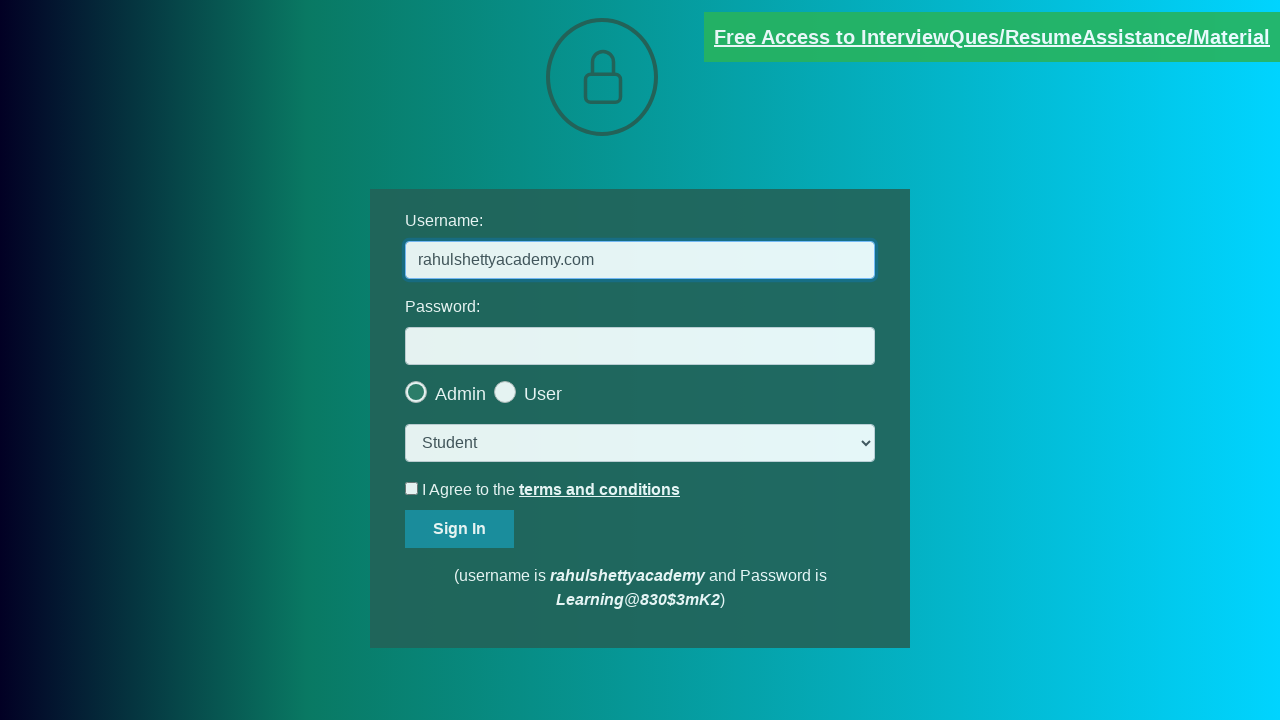